Navigates to the DemoQA automation practice form page. The script appears to be a work-in-progress with most form interactions commented out, but the basic navigation is functional.

Starting URL: https://demoqa.com/automation-practice-form/

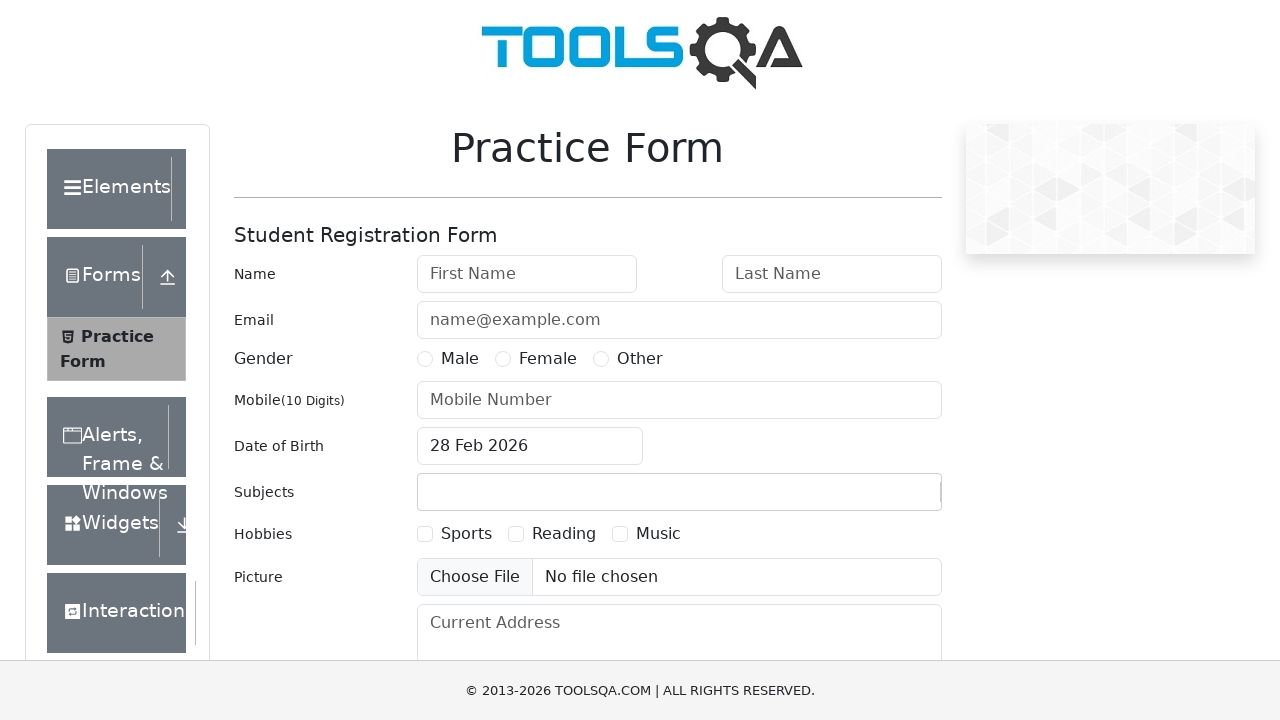

Set viewport size to 1920x1080
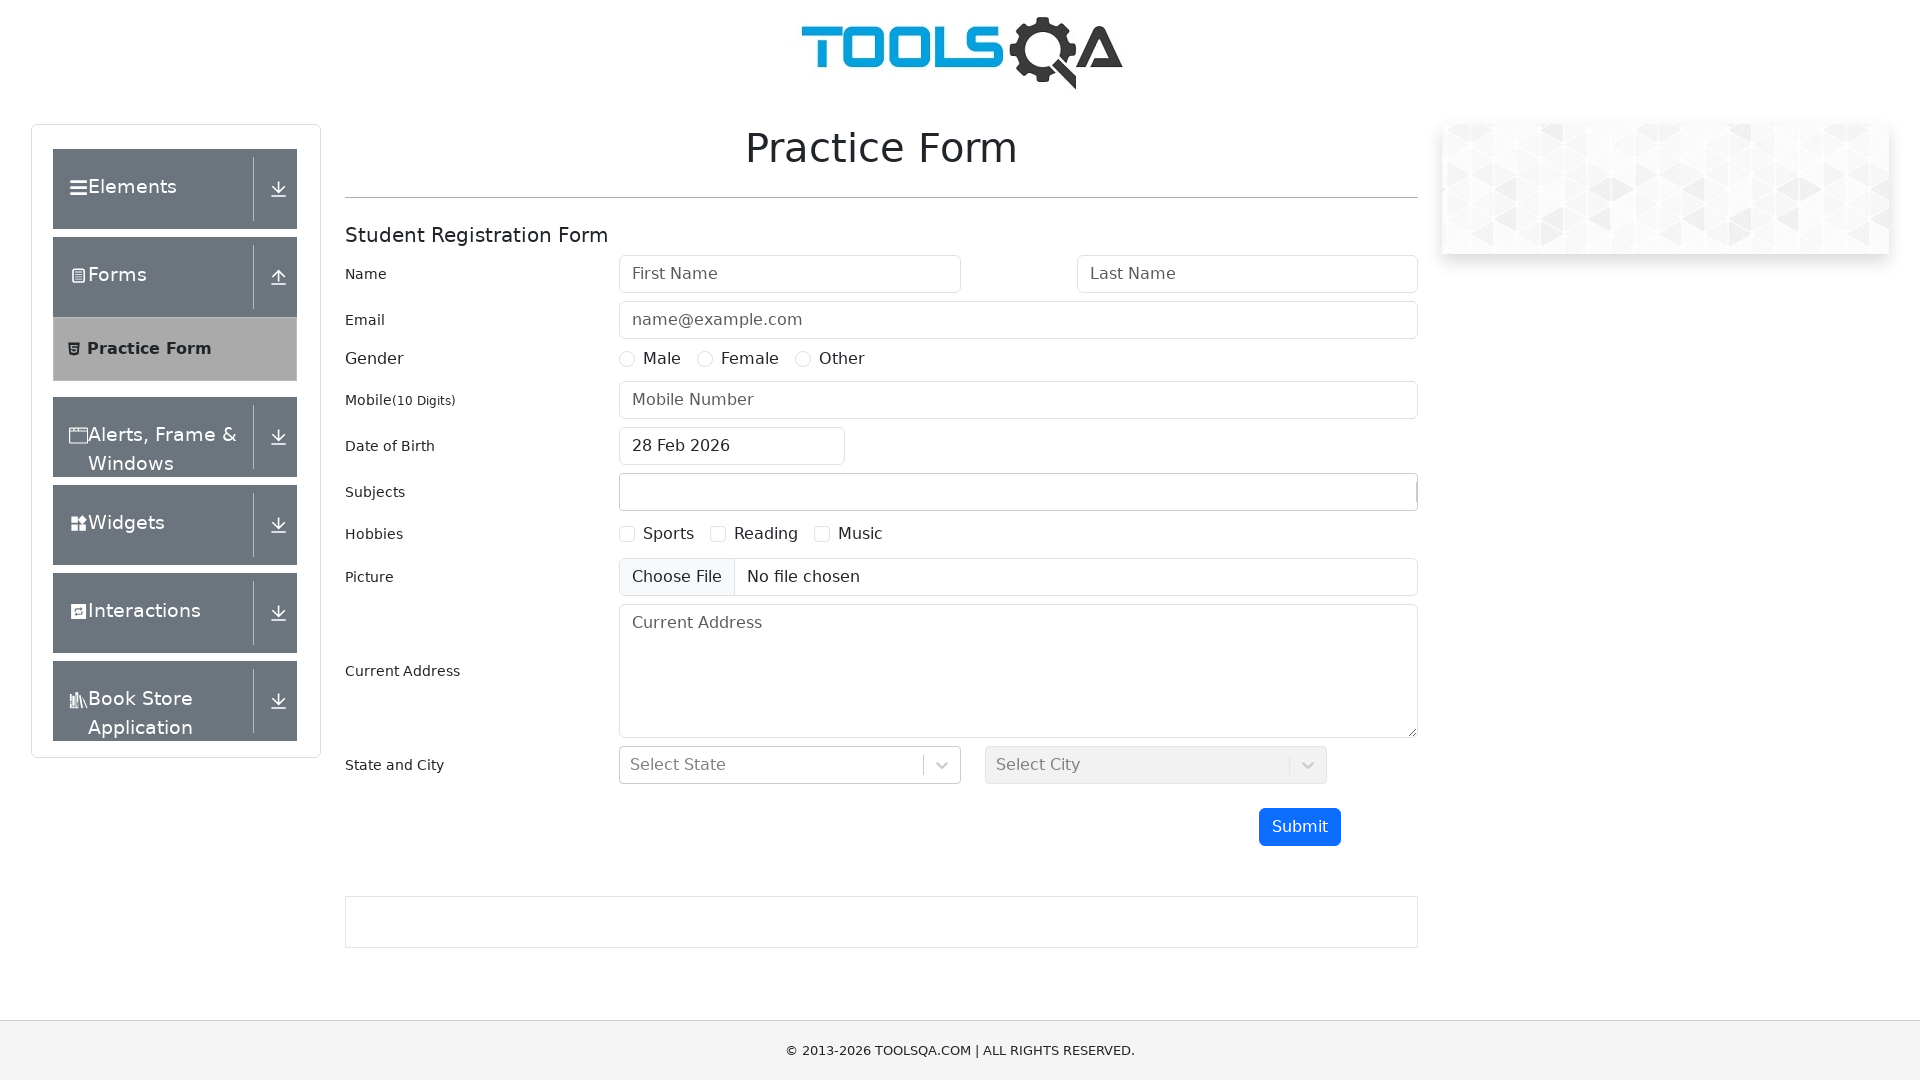

DemoQA automation practice form loaded and firstName field is visible
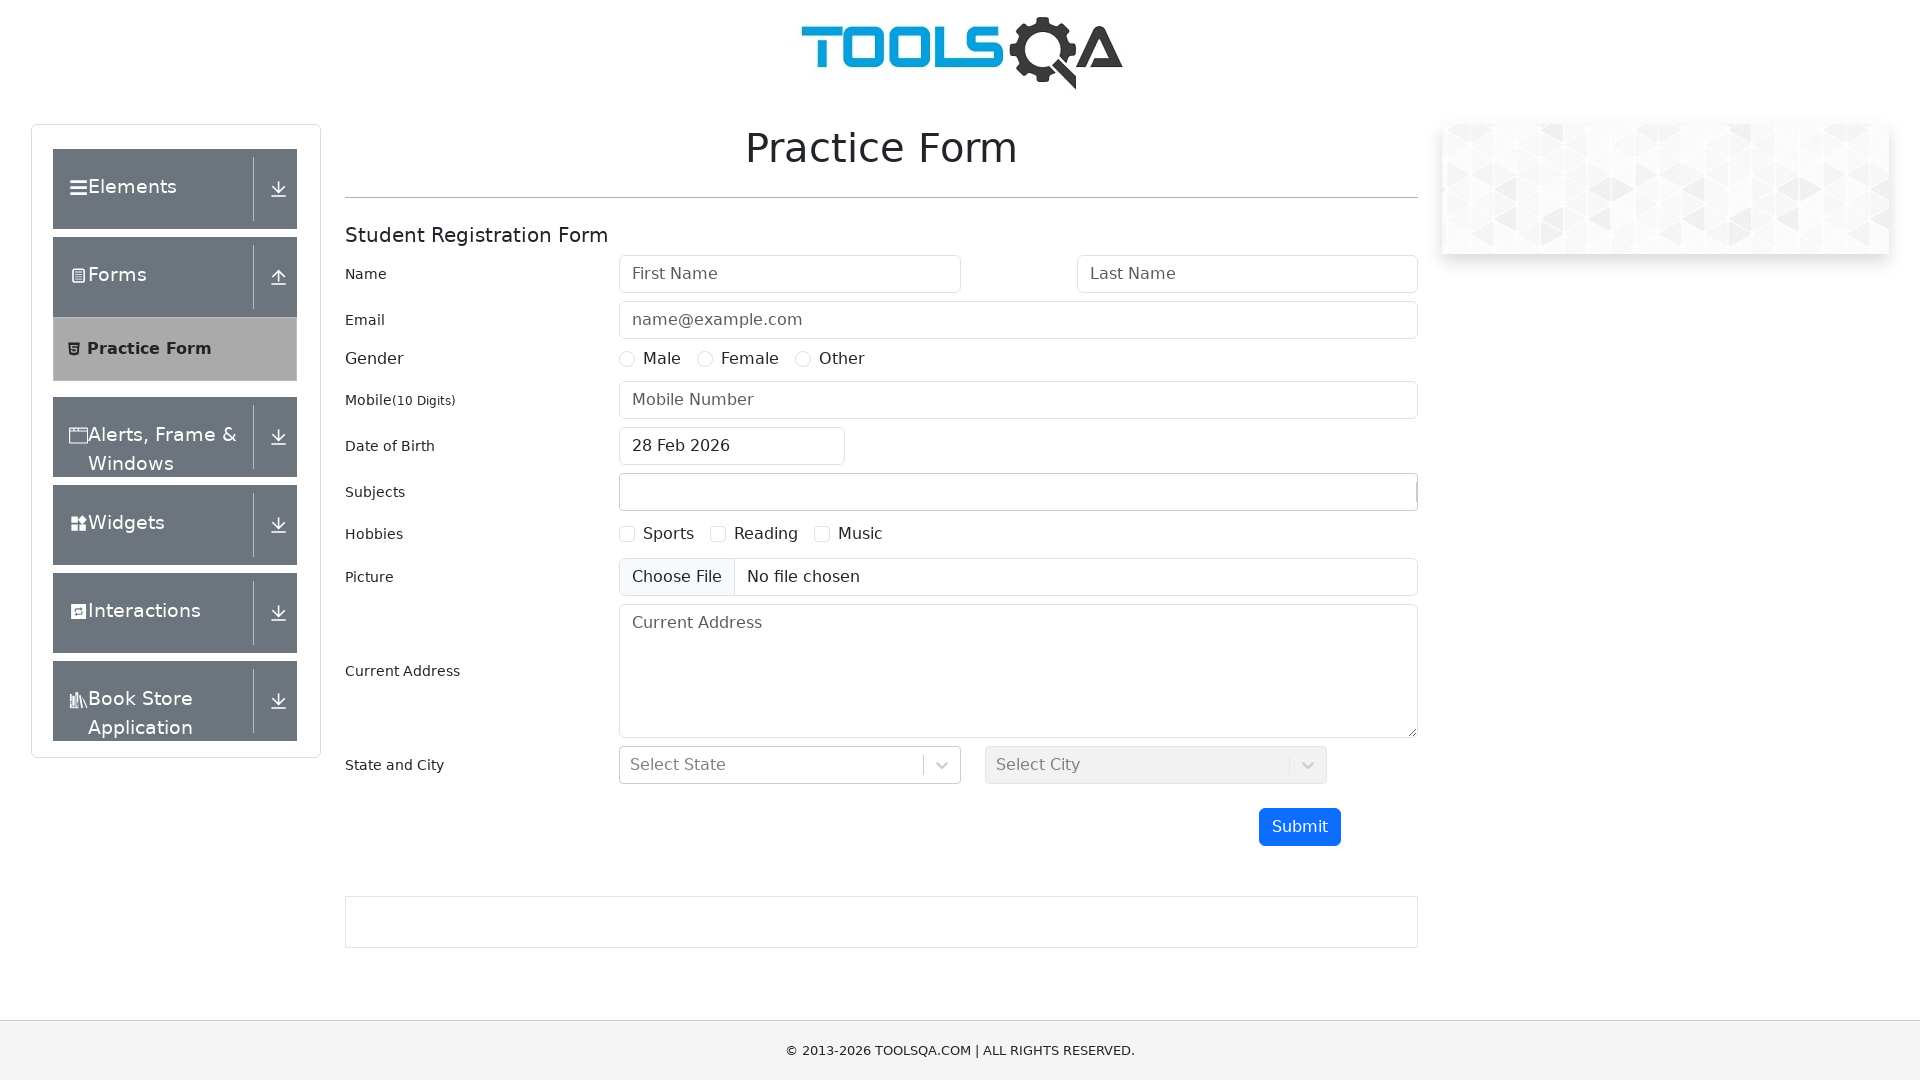

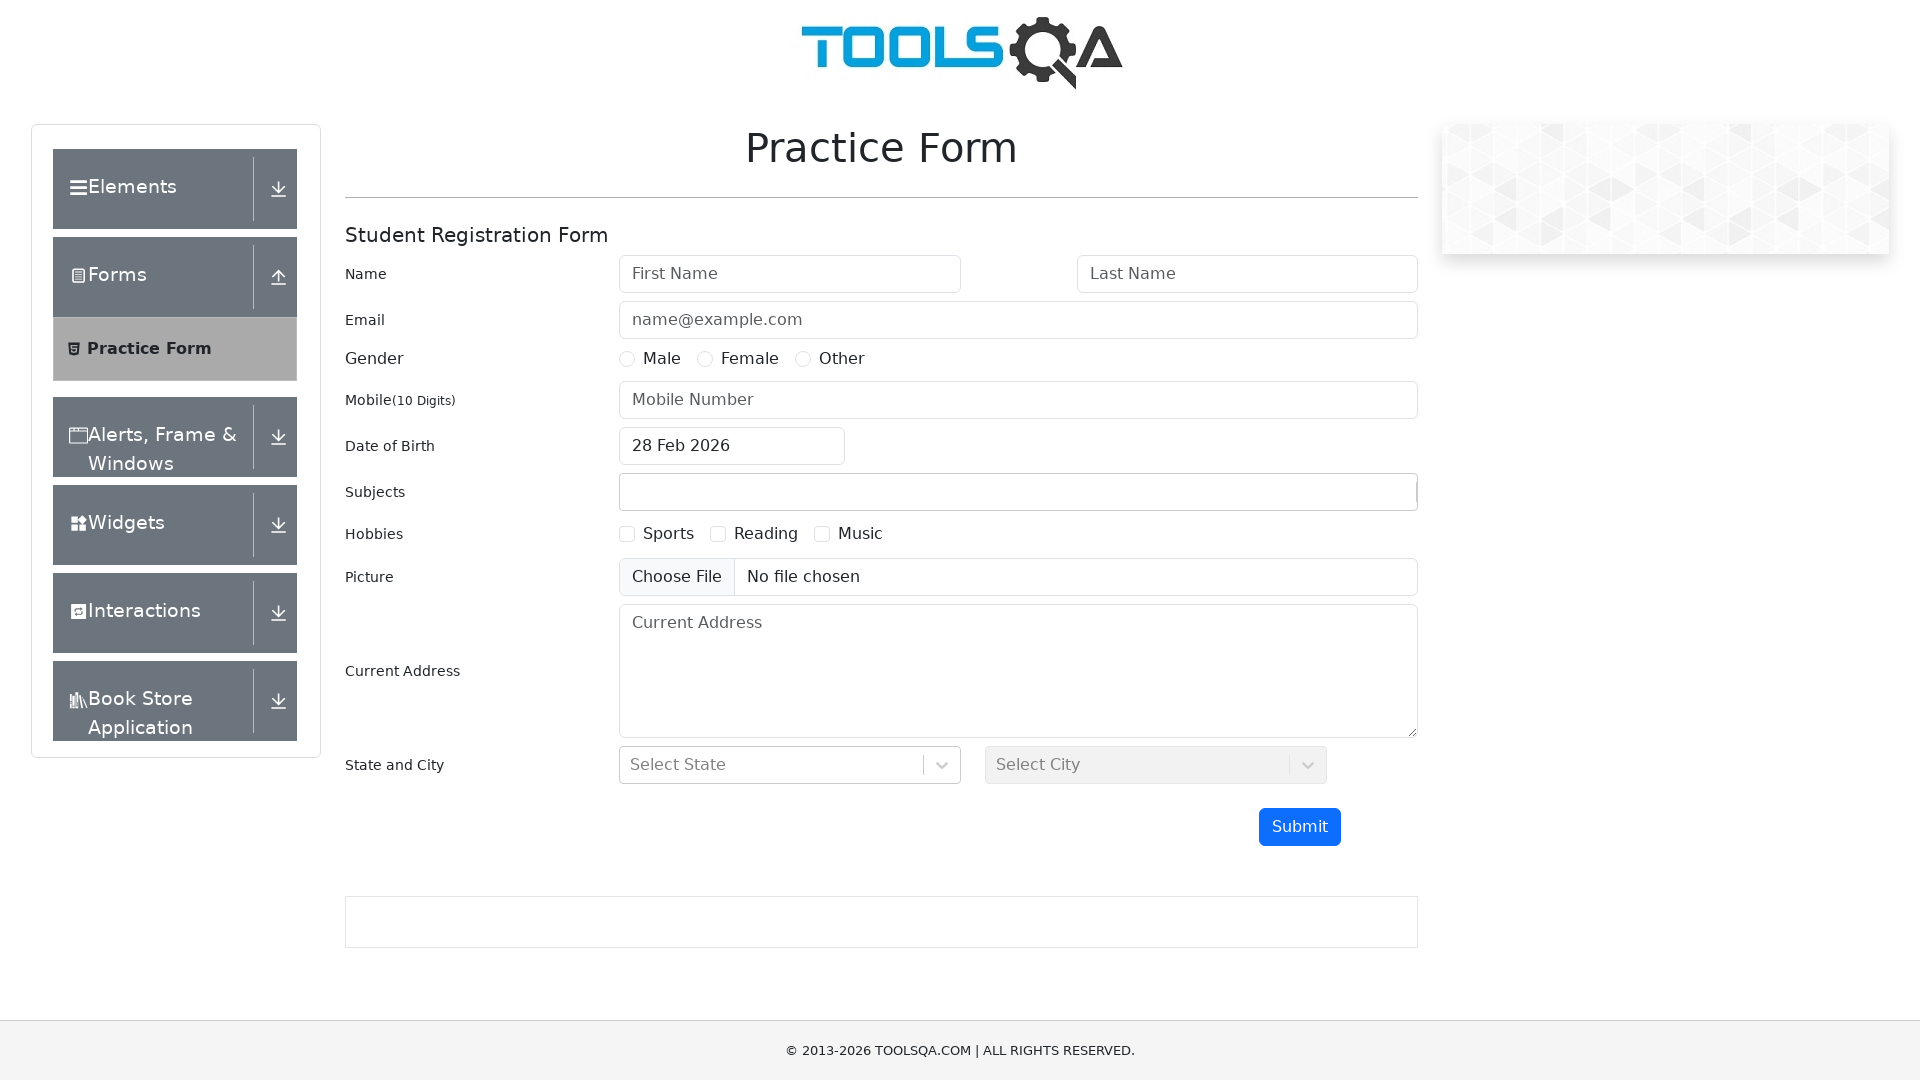